Tests that Clear completed button is hidden when no items are completed

Starting URL: https://demo.playwright.dev/todomvc

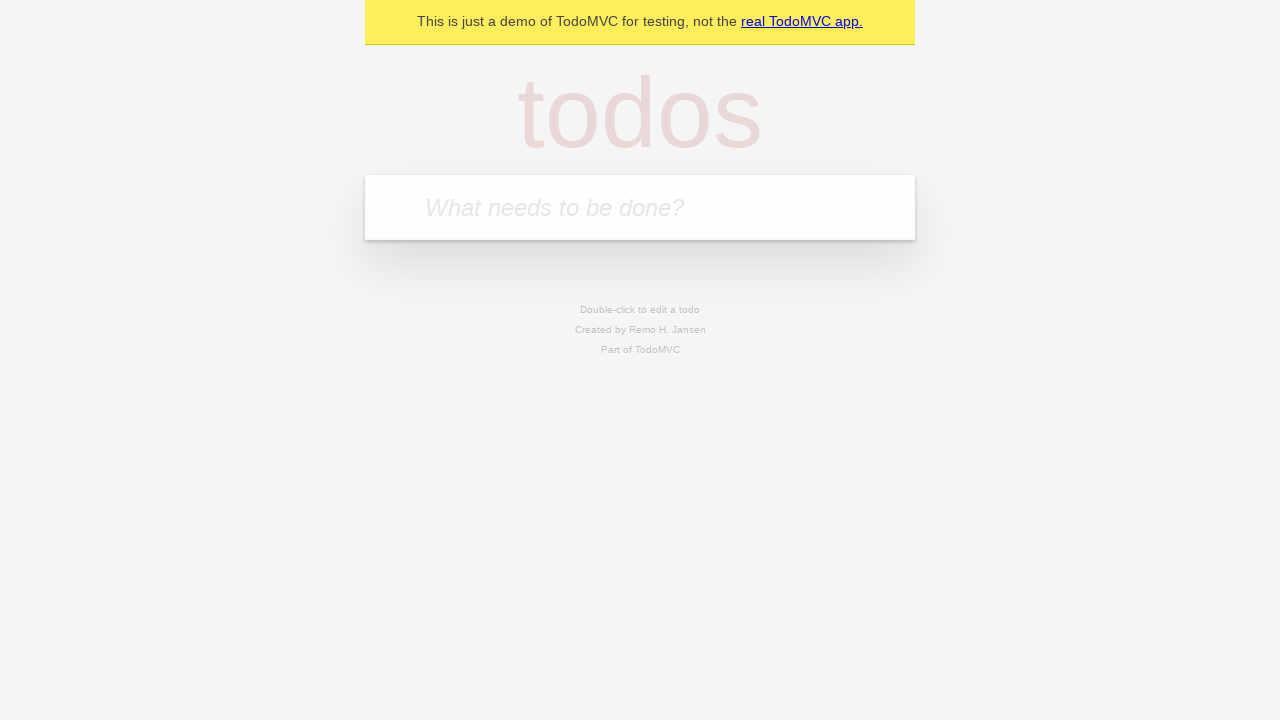

Filled todo input with 'buy some cheese' on internal:attr=[placeholder="What needs to be done?"i]
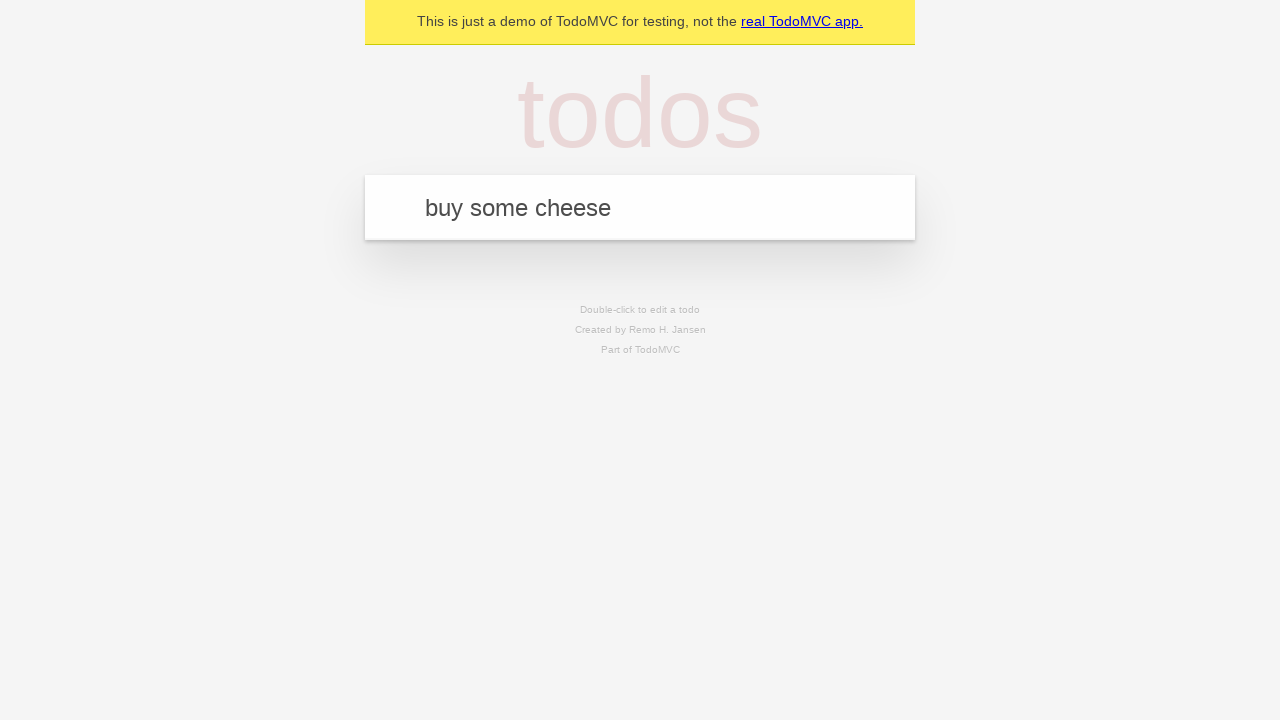

Pressed Enter to add first todo on internal:attr=[placeholder="What needs to be done?"i]
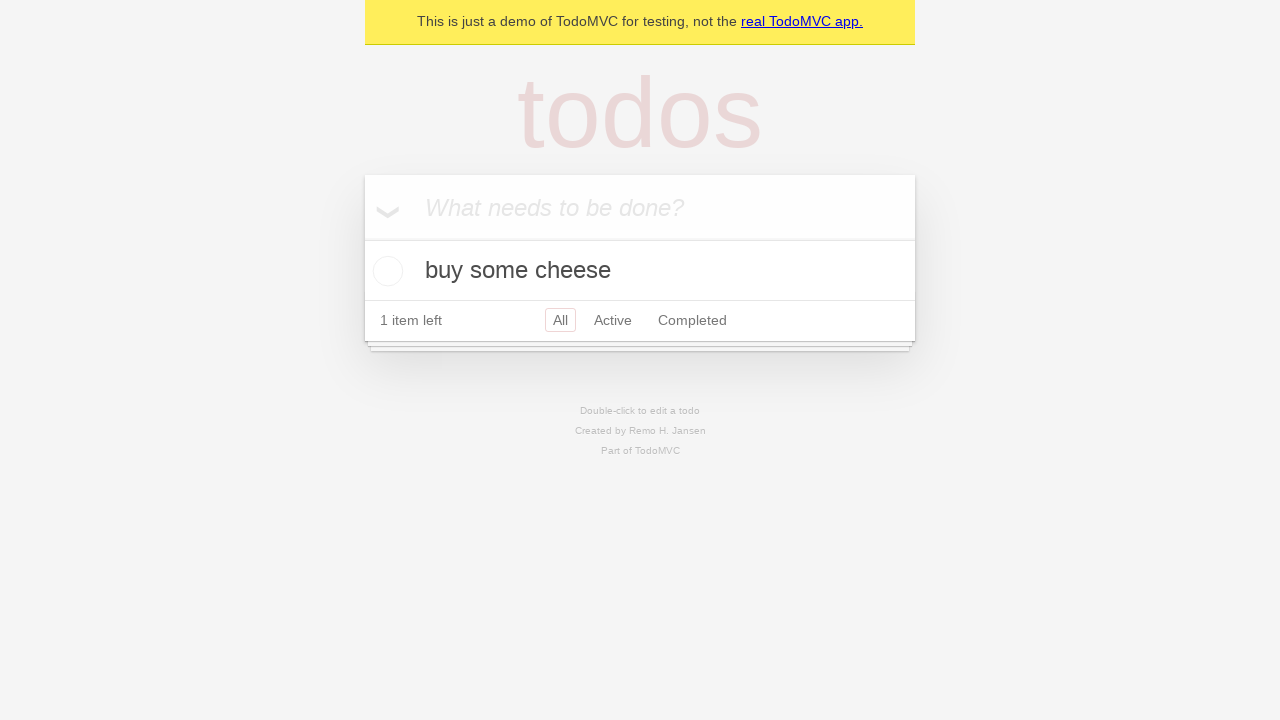

Filled todo input with 'feed the cat' on internal:attr=[placeholder="What needs to be done?"i]
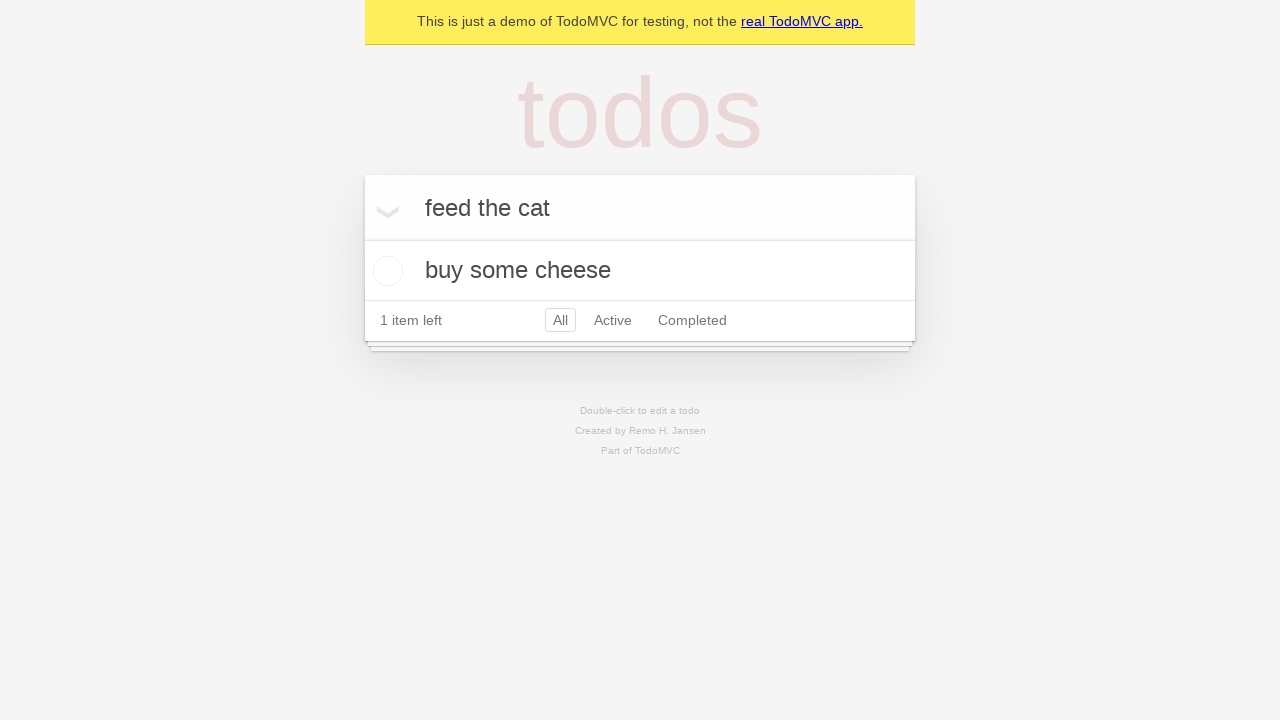

Pressed Enter to add second todo on internal:attr=[placeholder="What needs to be done?"i]
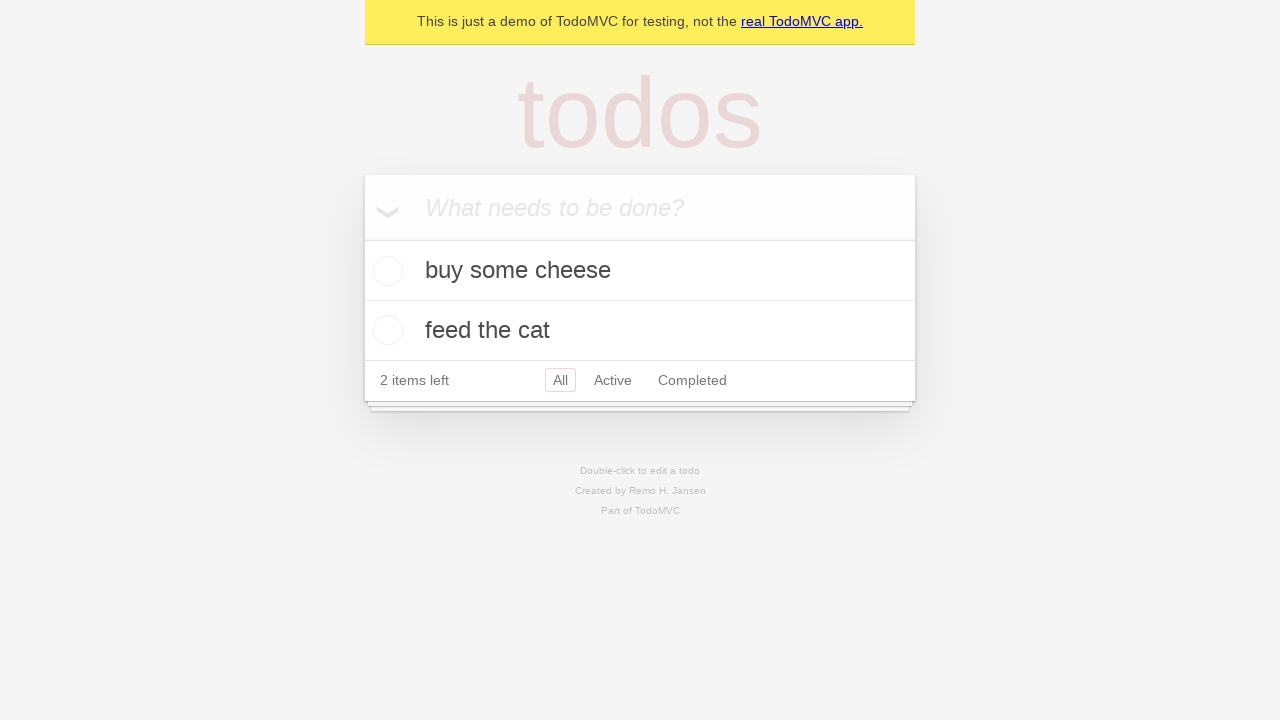

Filled todo input with 'book a doctors appointment' on internal:attr=[placeholder="What needs to be done?"i]
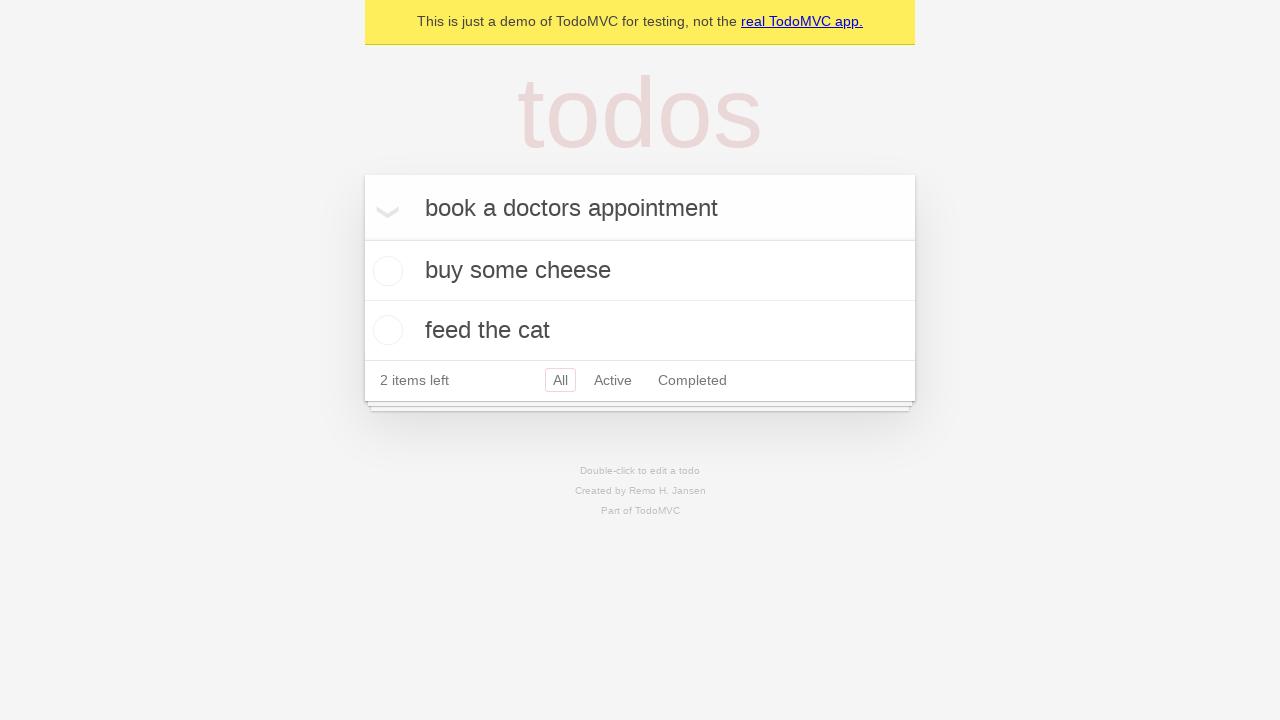

Pressed Enter to add third todo on internal:attr=[placeholder="What needs to be done?"i]
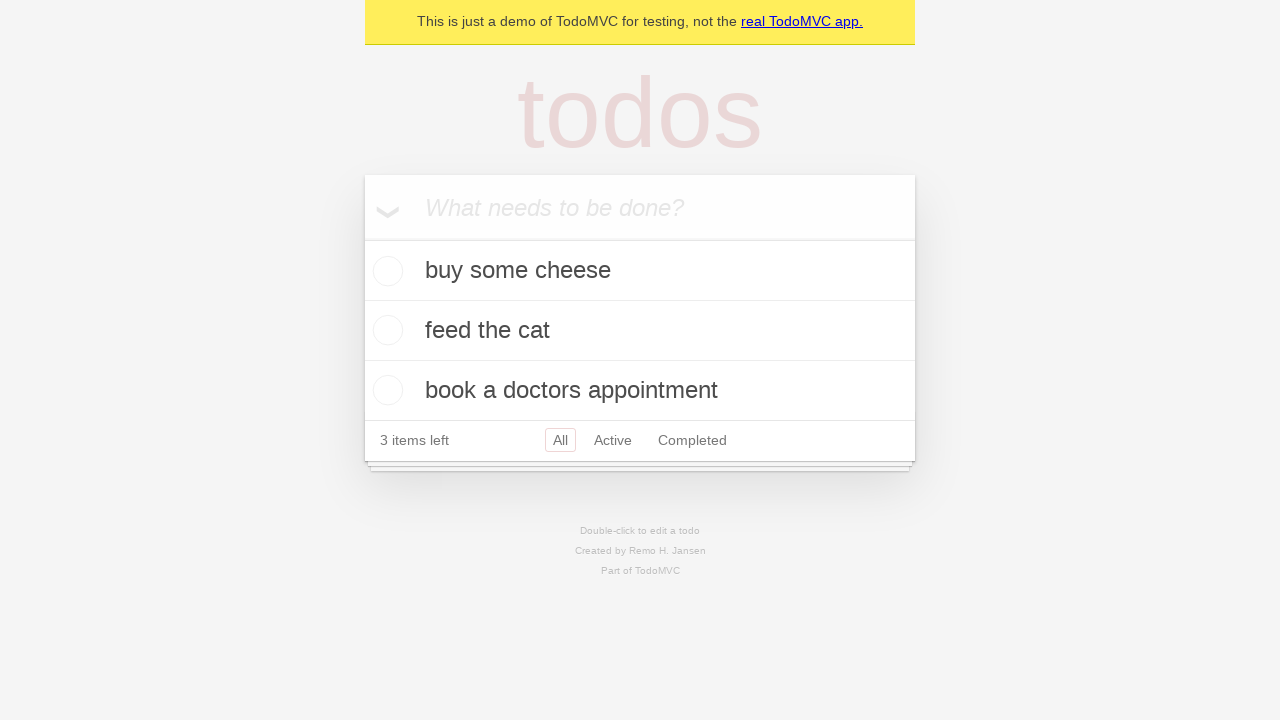

Checked the first todo item at (385, 271) on .todo-list li .toggle >> nth=0
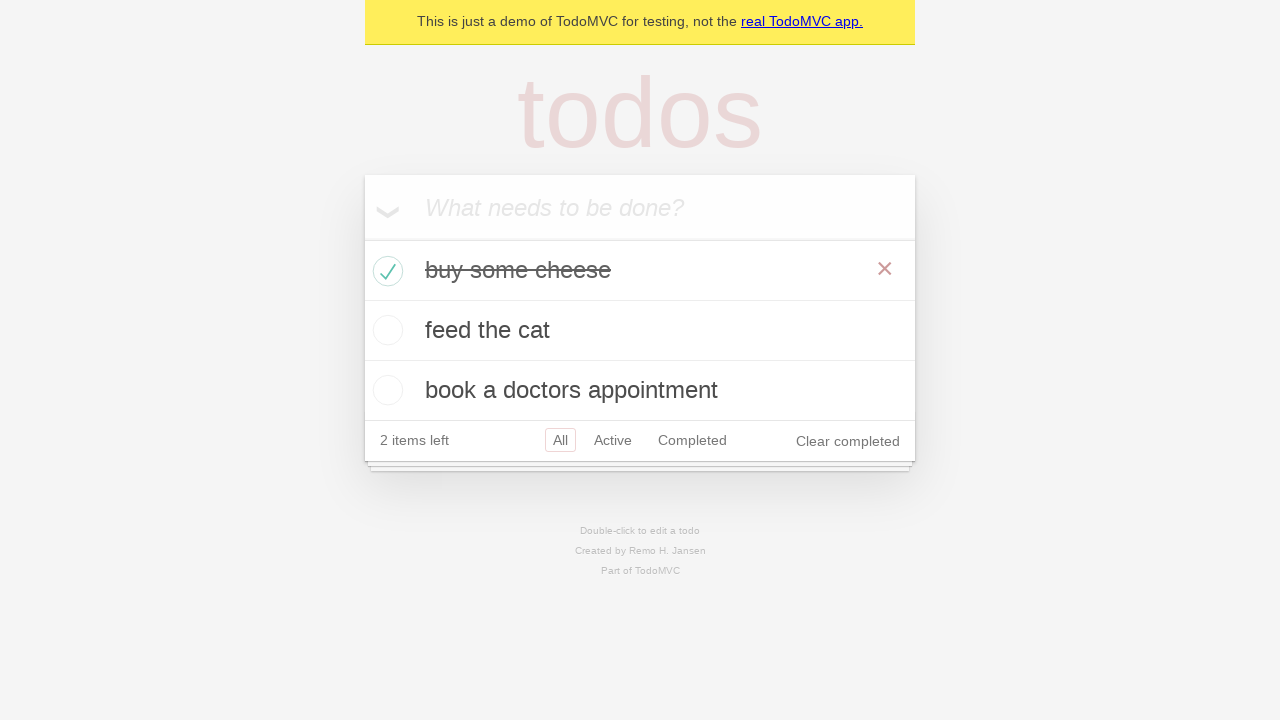

Clicked Clear completed button to remove completed todos at (848, 441) on internal:role=button[name="Clear completed"i]
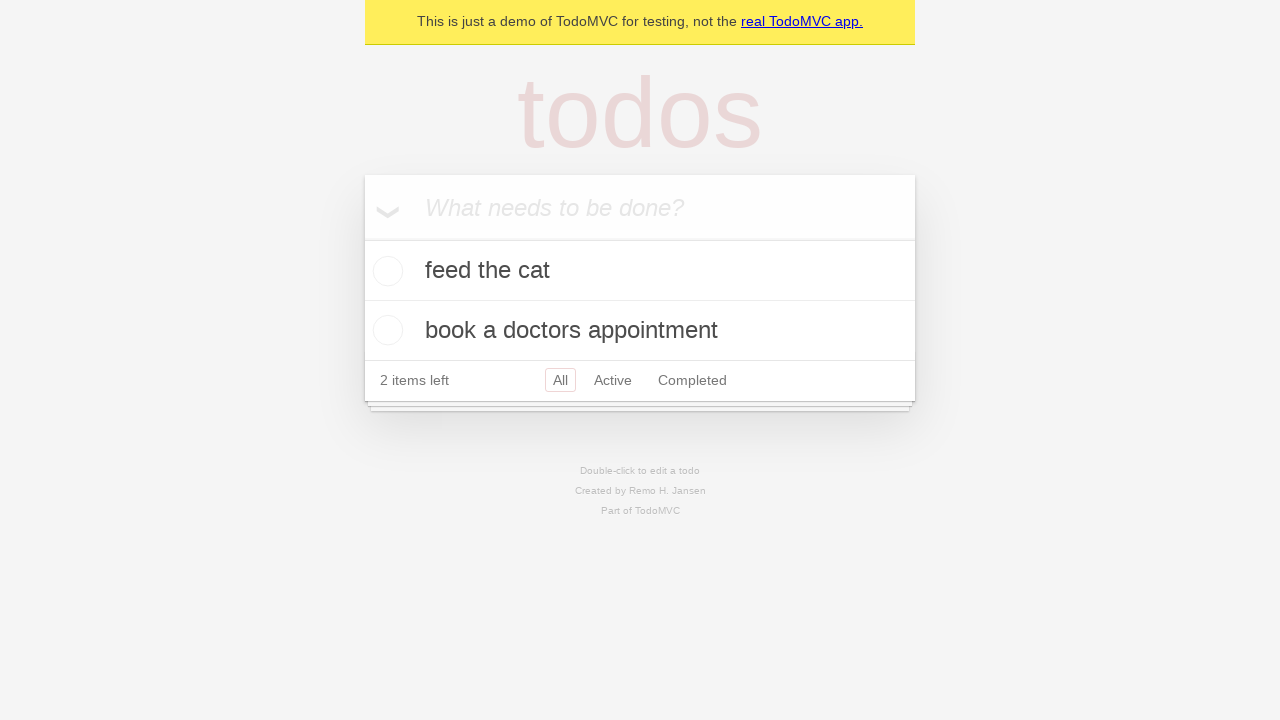

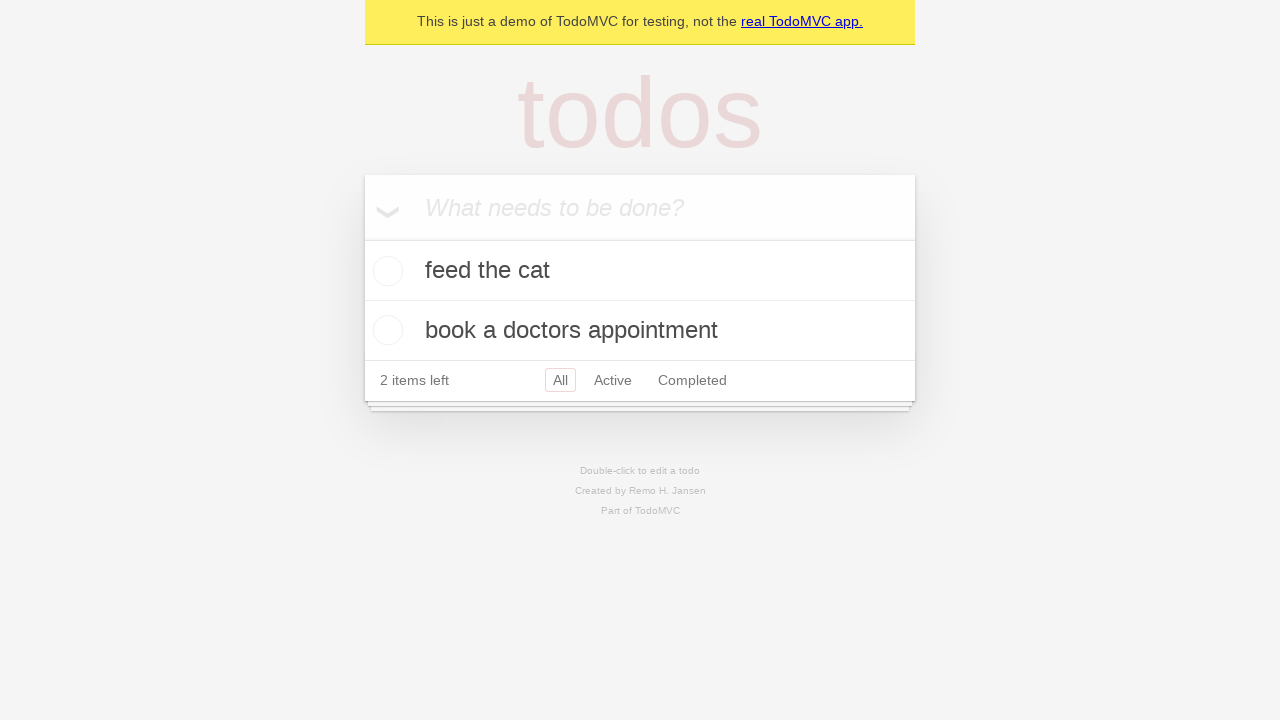